Tests scrolling to form elements and filling a name field and date field on a scroll test page

Starting URL: https://formy-project.herokuapp.com/scroll

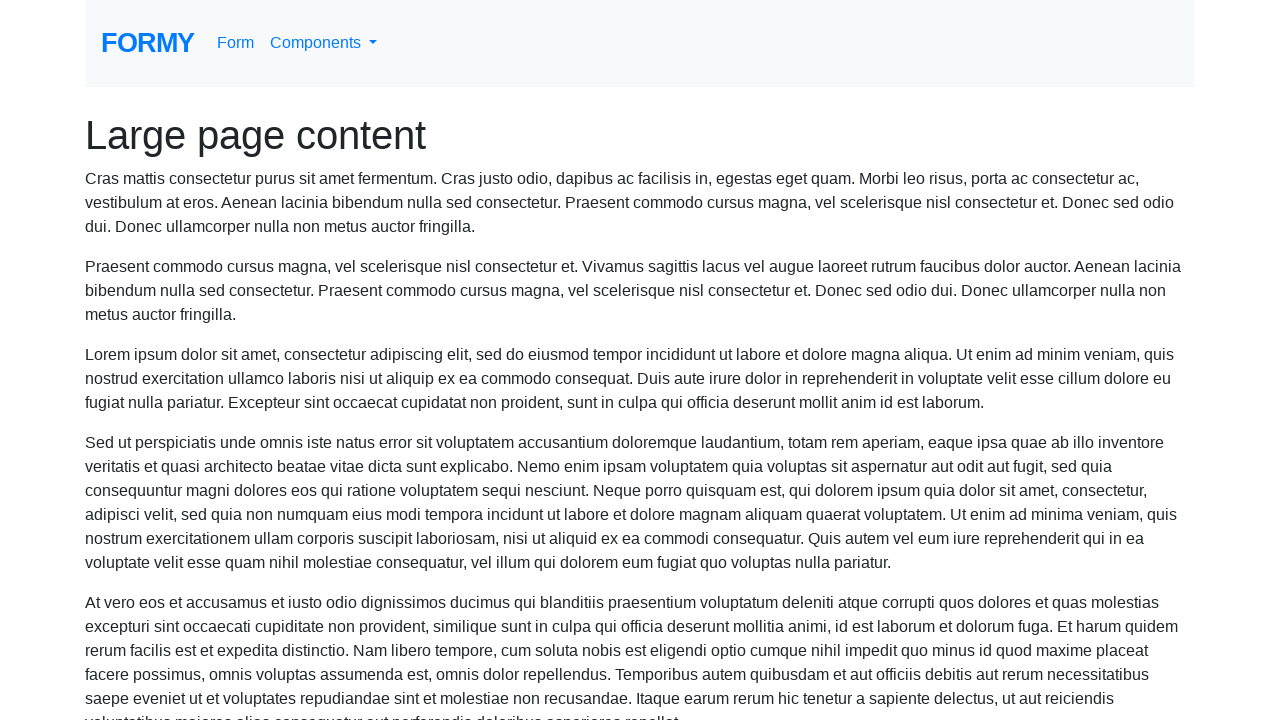

Navigated to scroll test page
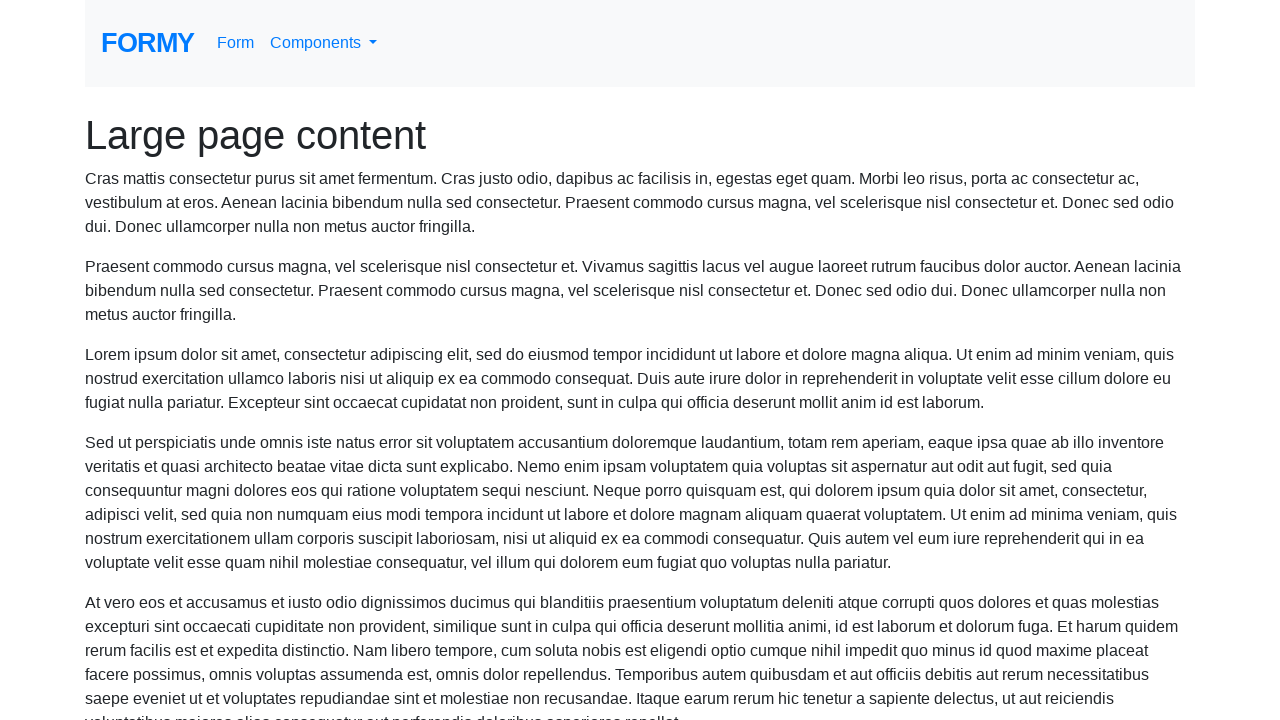

Located name field element
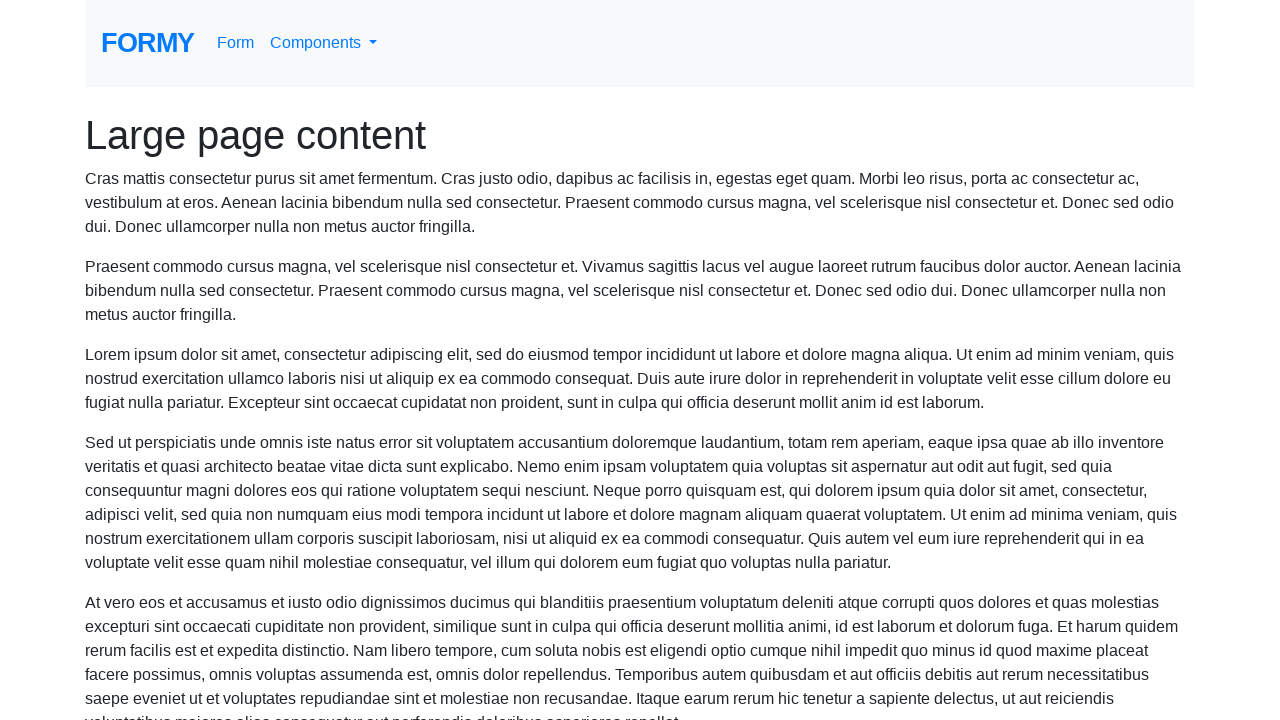

Scrolled name field into view
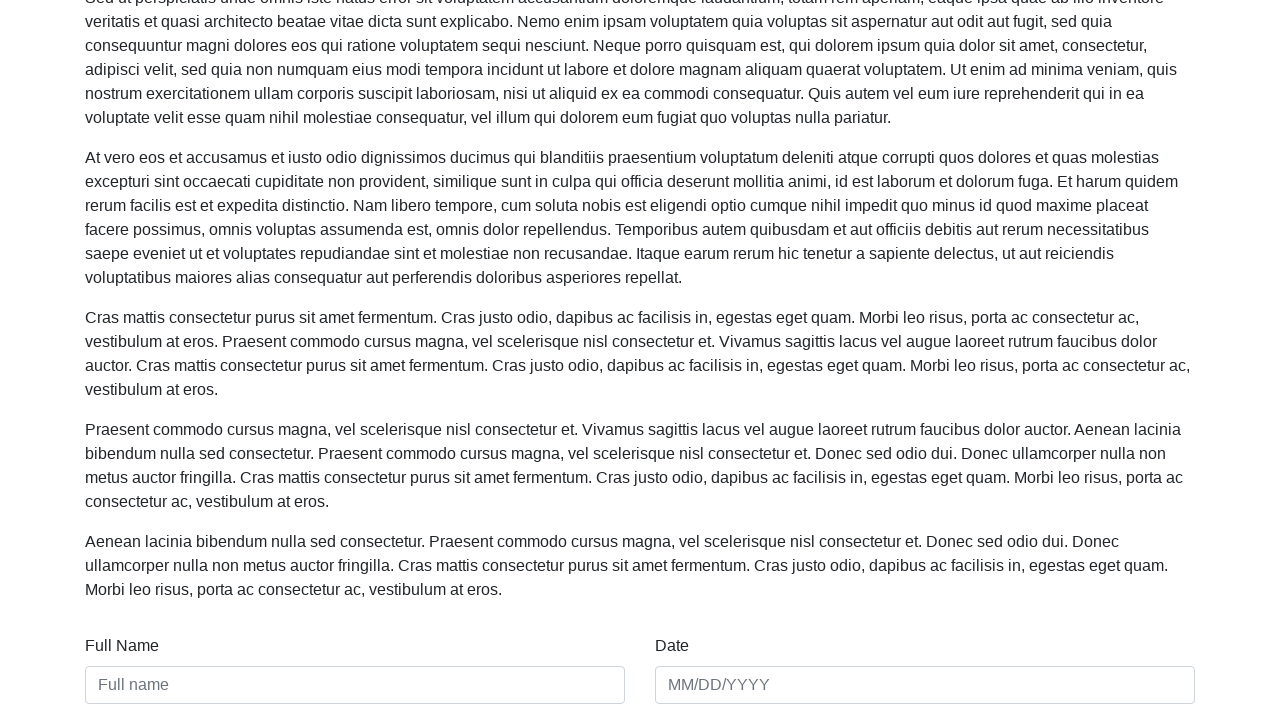

Filled name field with 'Batman Wayne' on #name
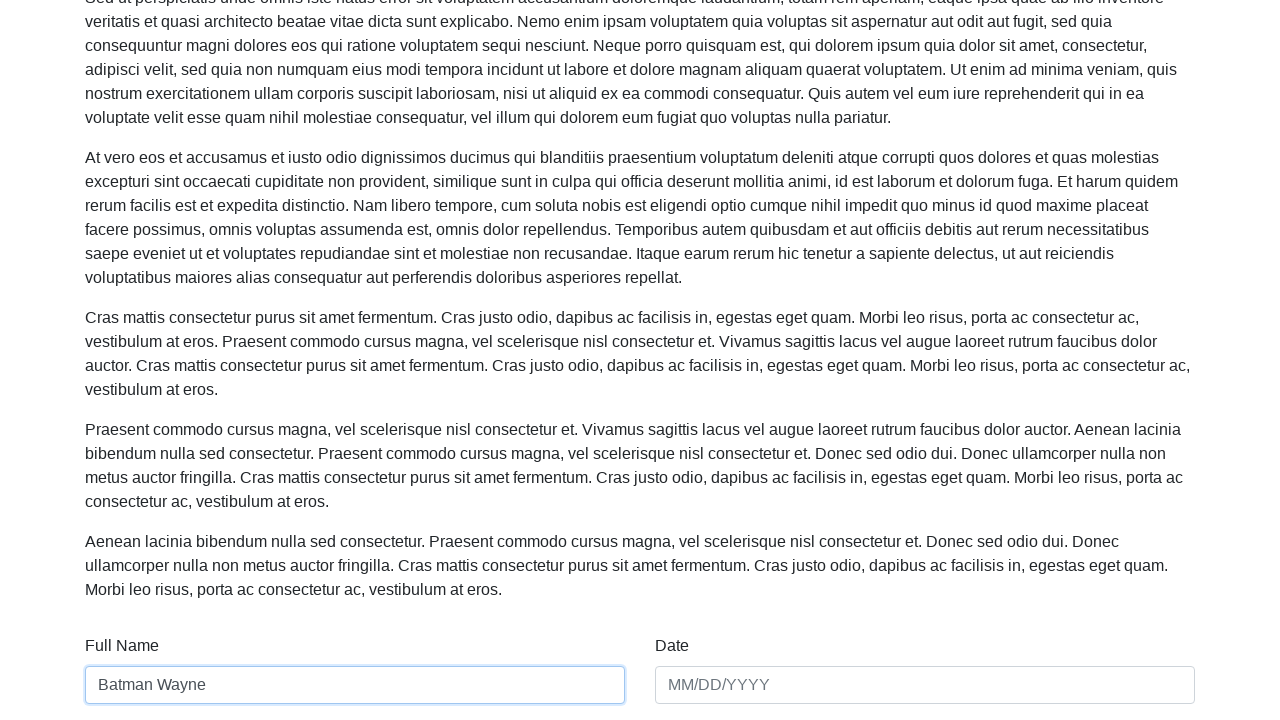

Located date field element
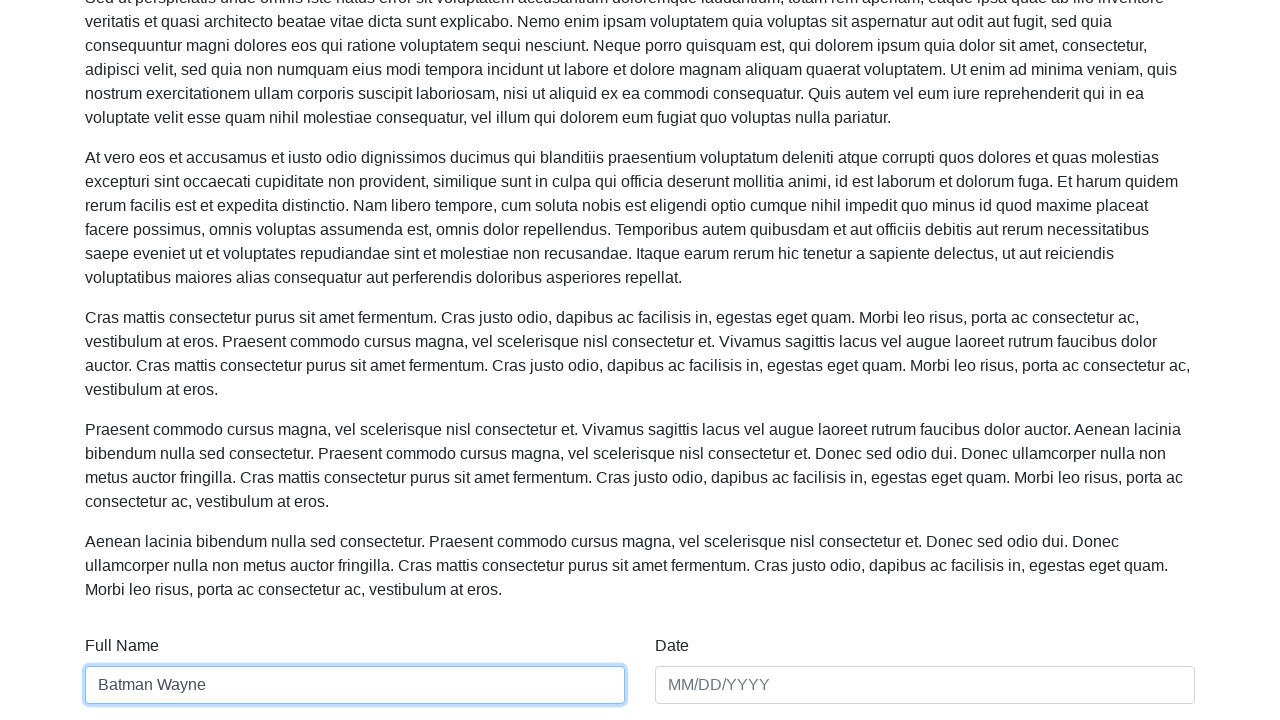

Scrolled date field into view
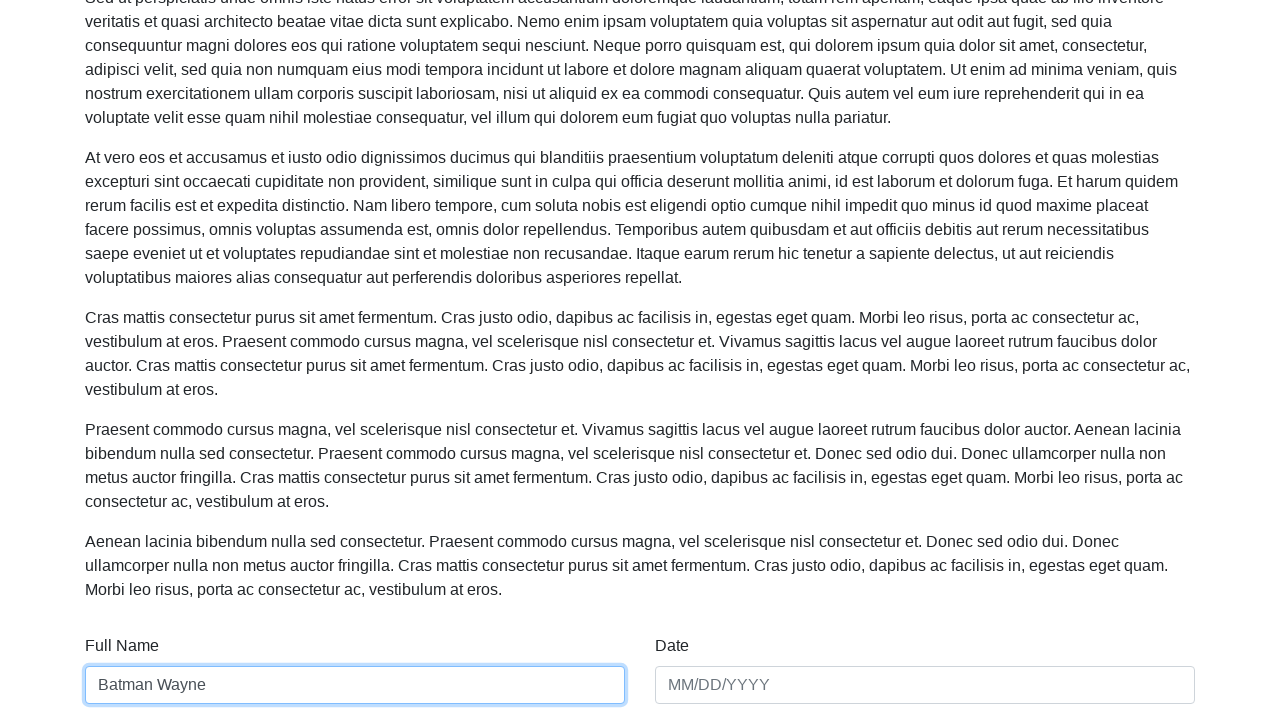

Filled date field with '06/09/2420' on #date
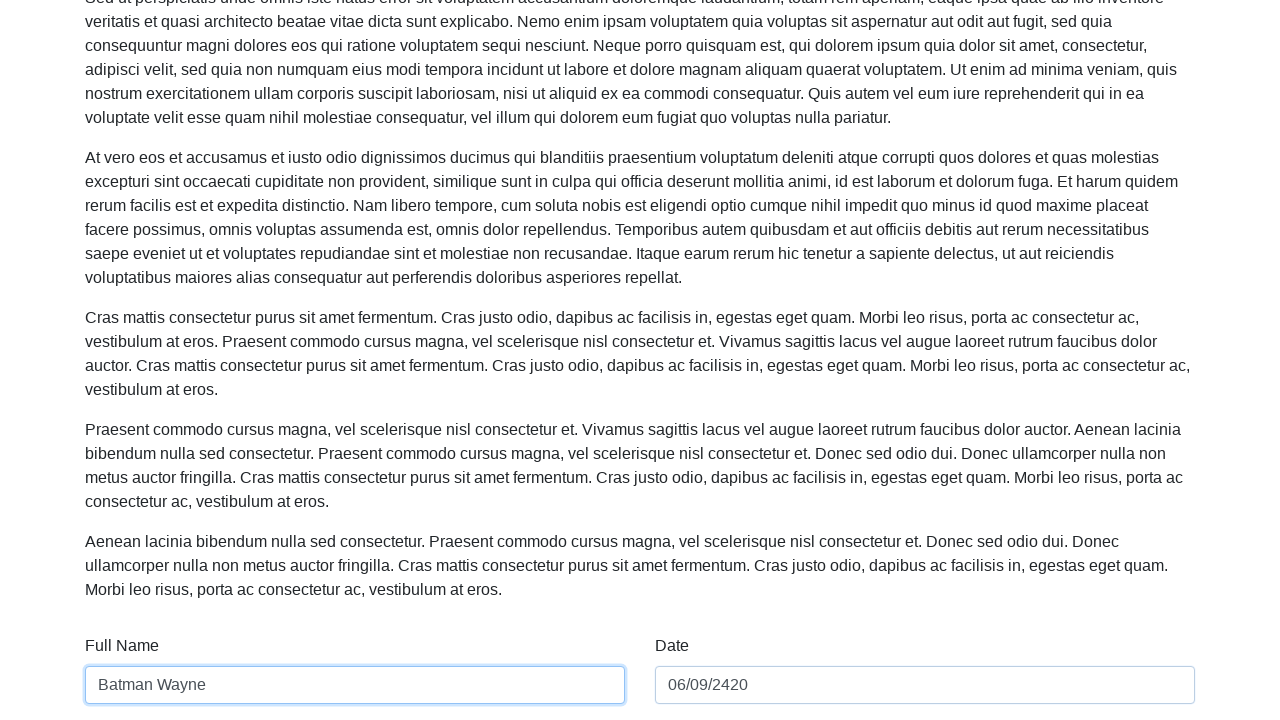

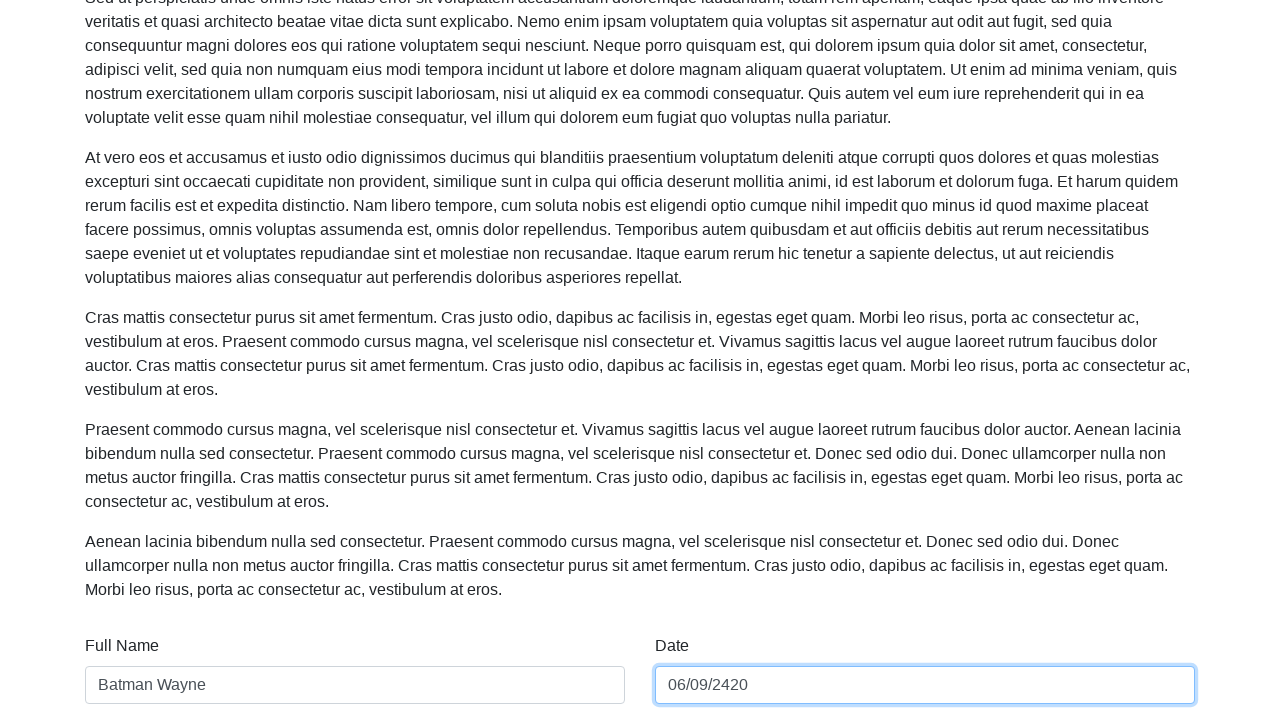